Tests the OpenCart registration form by filling in first name, last name, email, telephone, password fields using keyboard navigation (Tab) and submitting by accepting terms with space key.

Starting URL: https://naveenautomationlabs.com/opencart/index.php?route=account/register

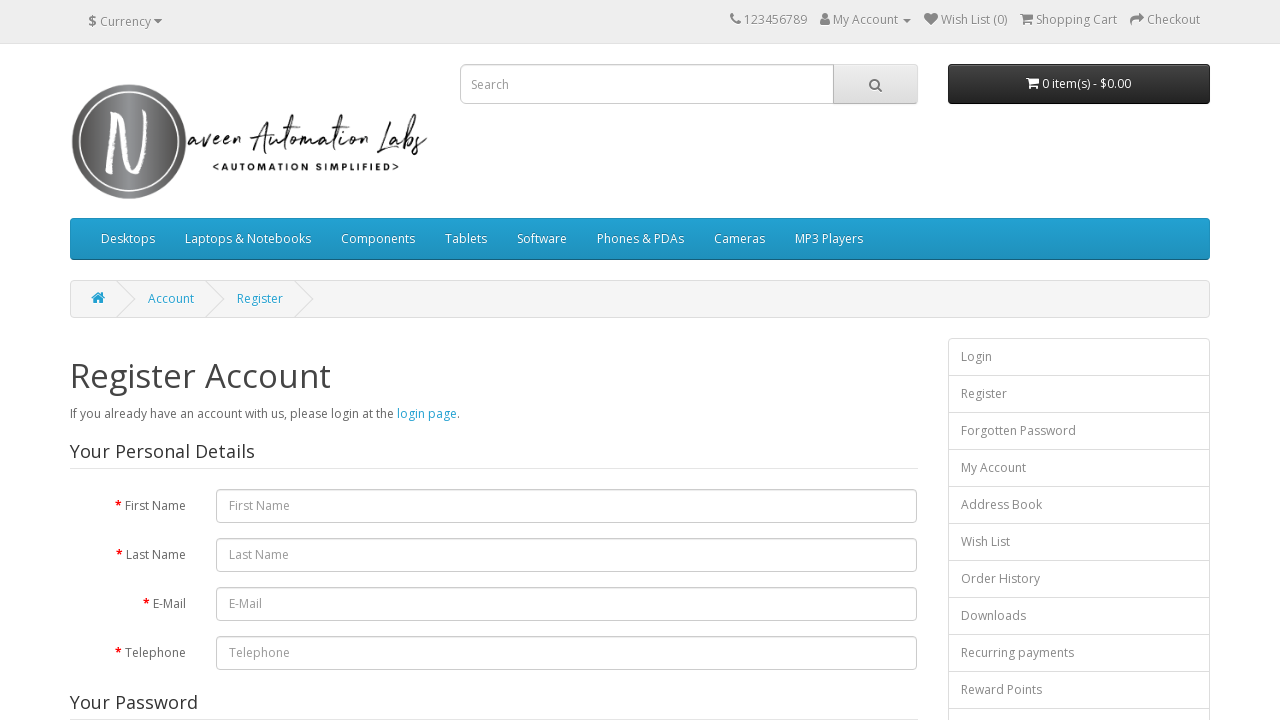

Filled first name field with 'Shruti' on #input-firstname
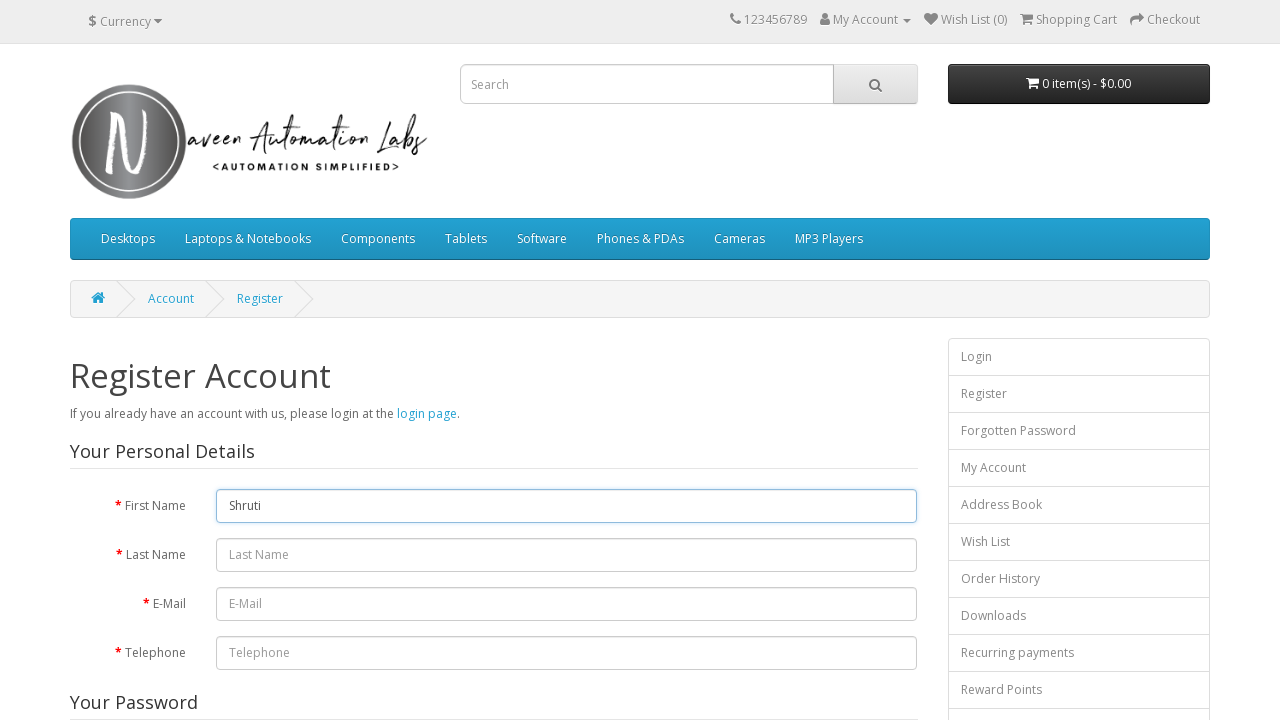

Filled last name field with 'automation' on #input-lastname
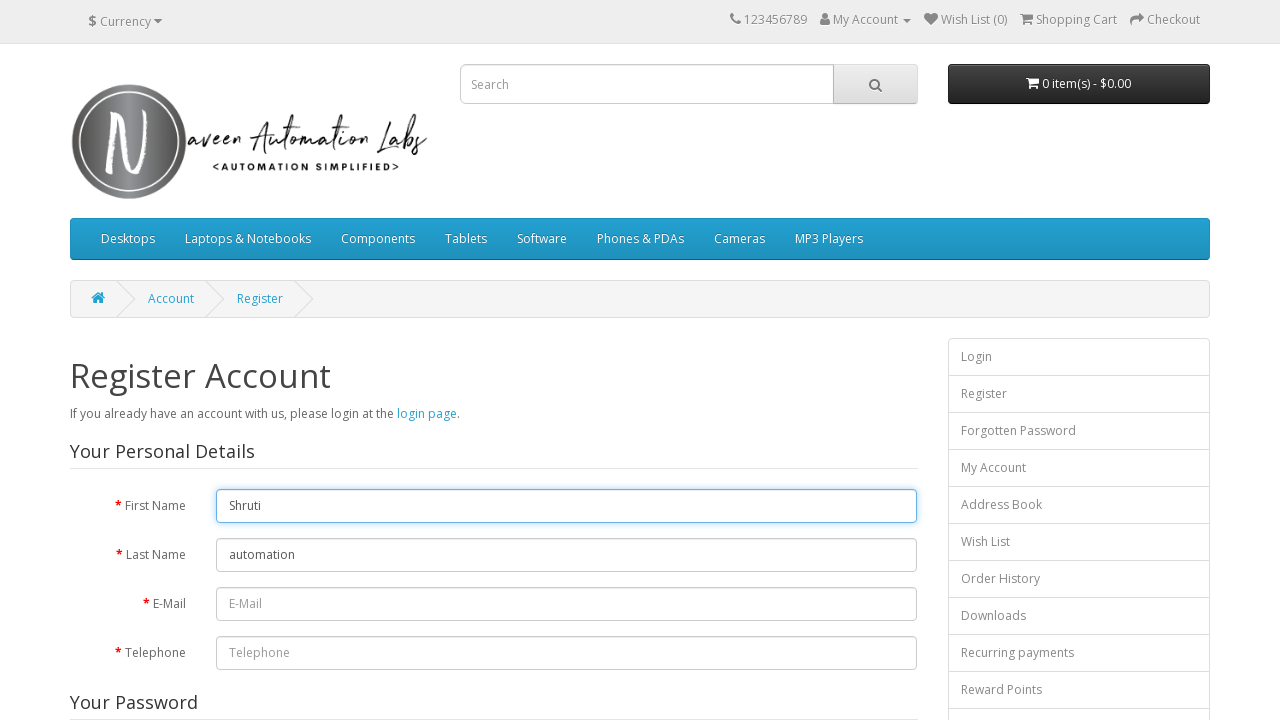

Filled email field with 'testuser7482@gmail.com' on #input-email
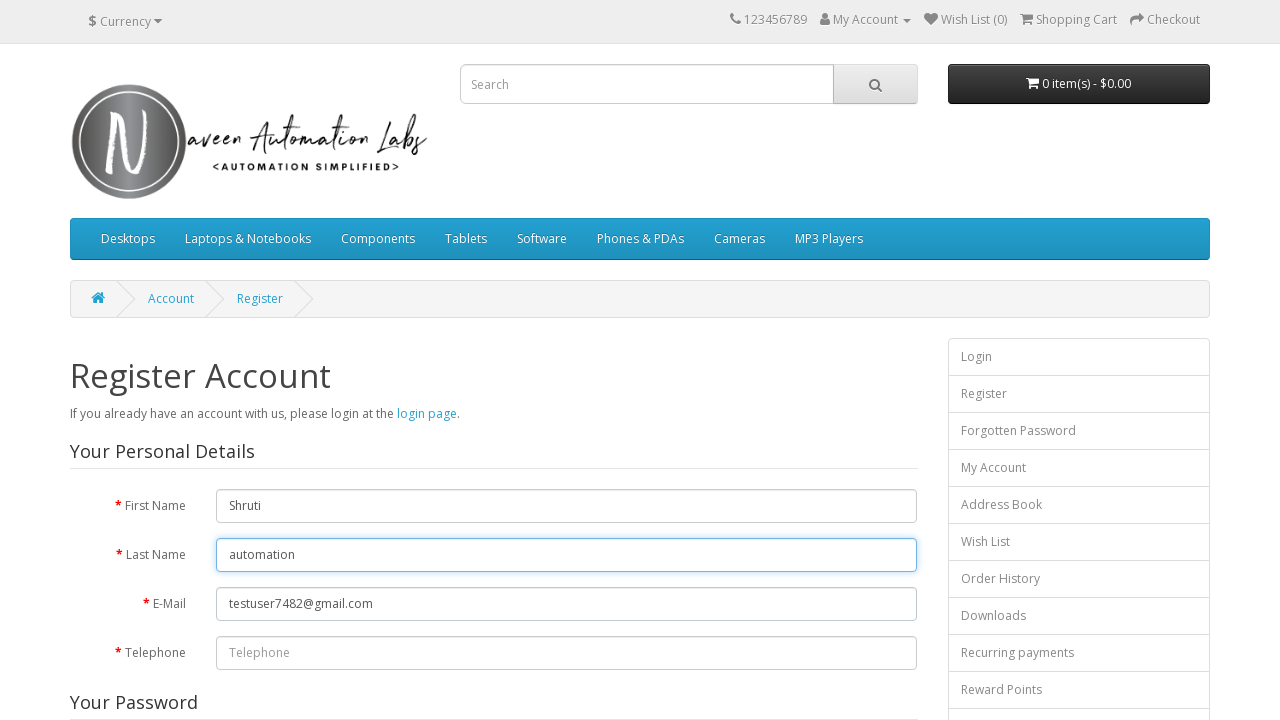

Filled telephone field with '9898989898' on #input-telephone
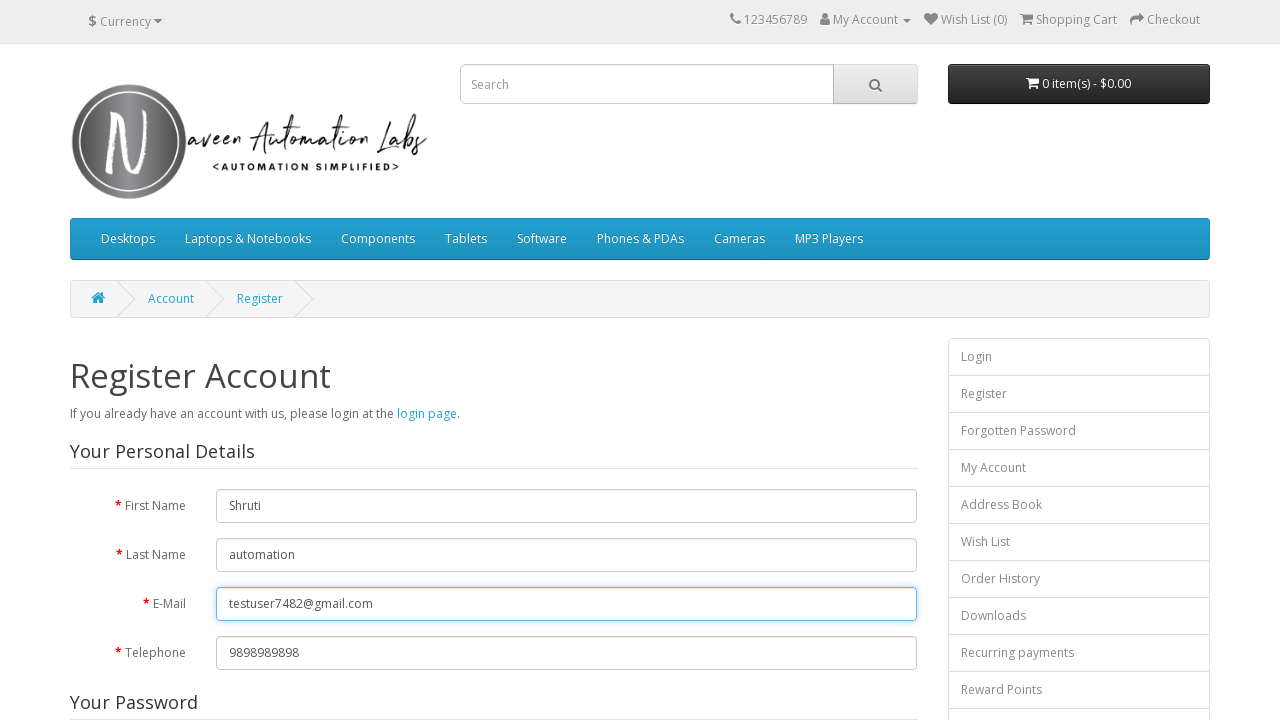

Filled password field with 'automation@123' on #input-password
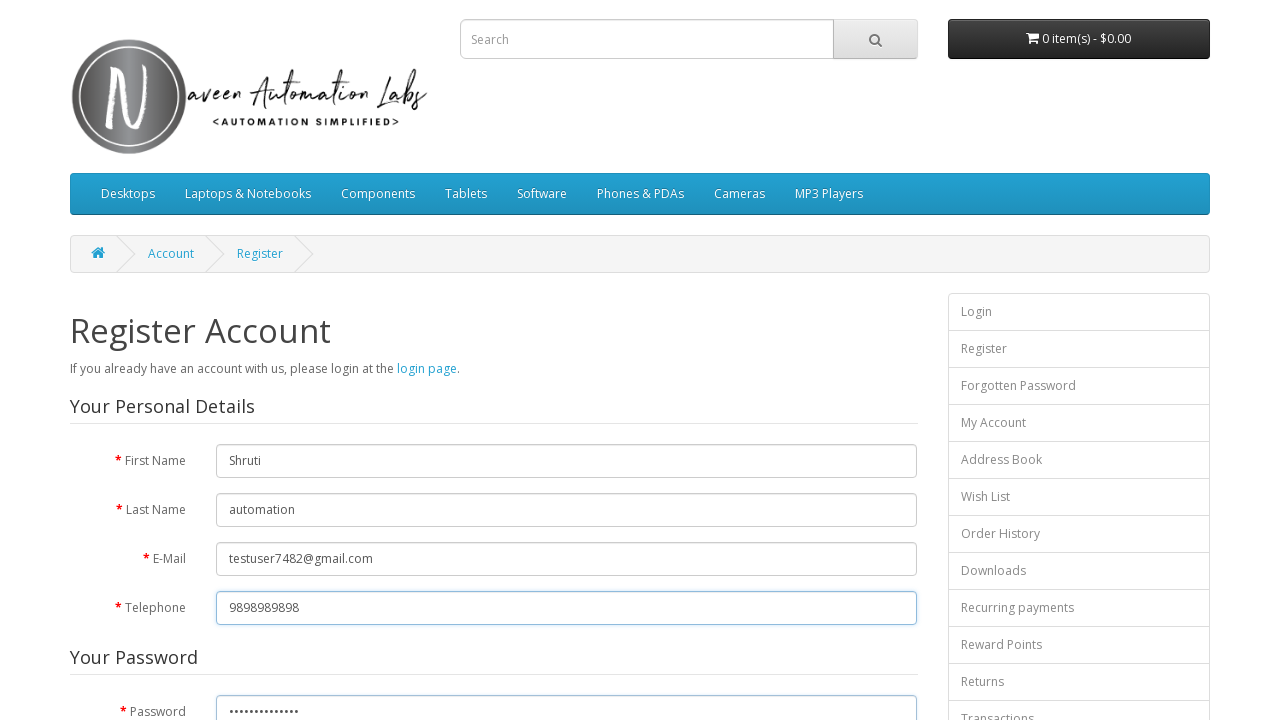

Filled confirm password field with 'automation@123' on #input-confirm
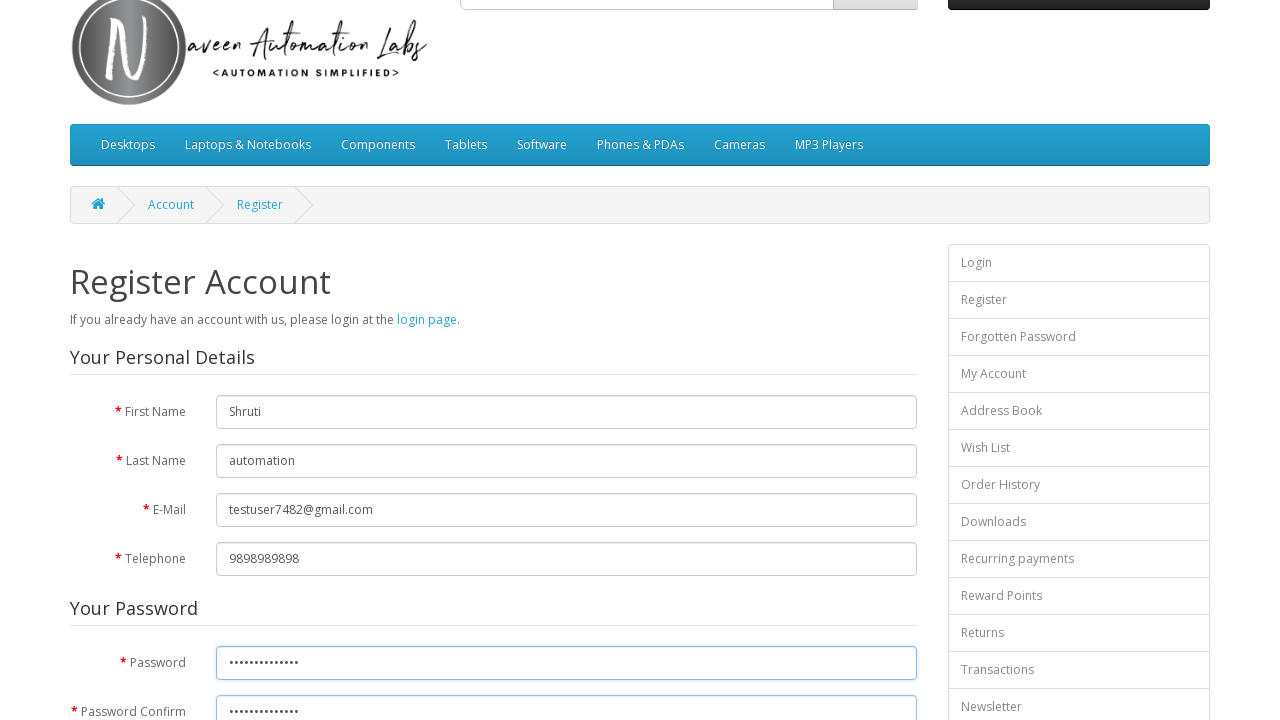

Clicked privacy policy checkbox to agree to terms at (825, 424) on input[name='agree']
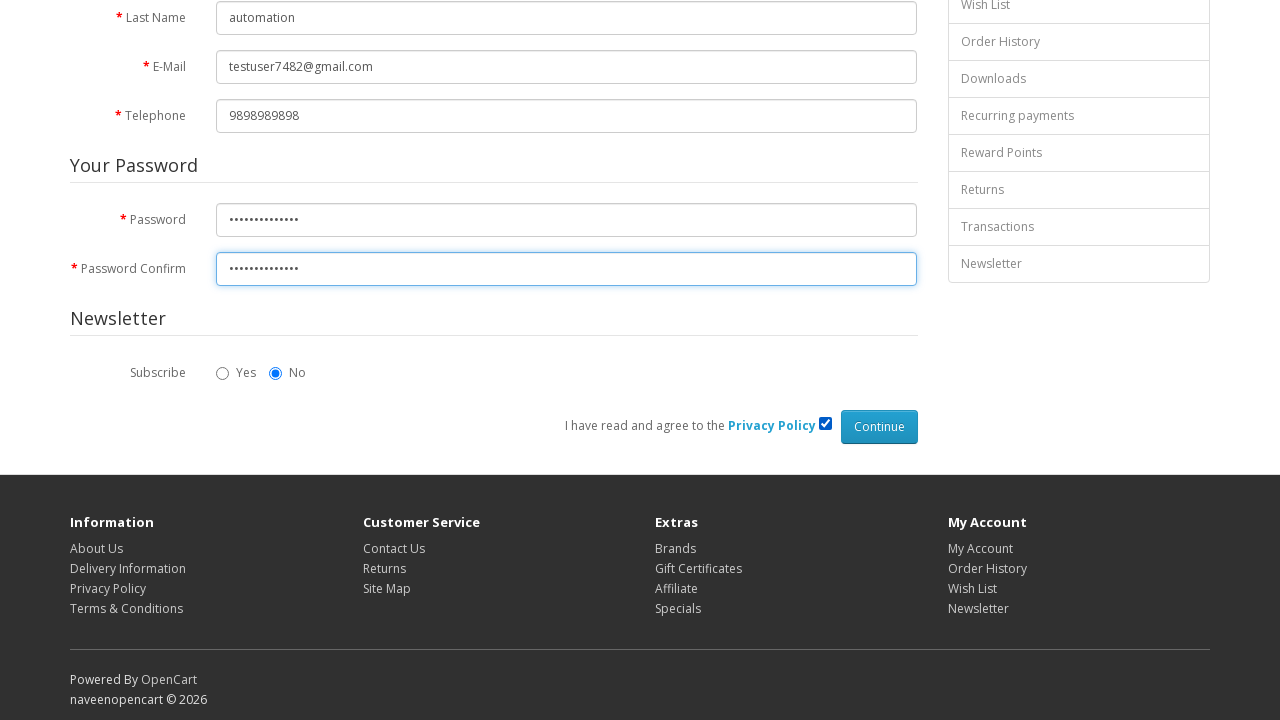

Clicked Continue button to submit registration form at (879, 427) on input[type='submit'][value='Continue']
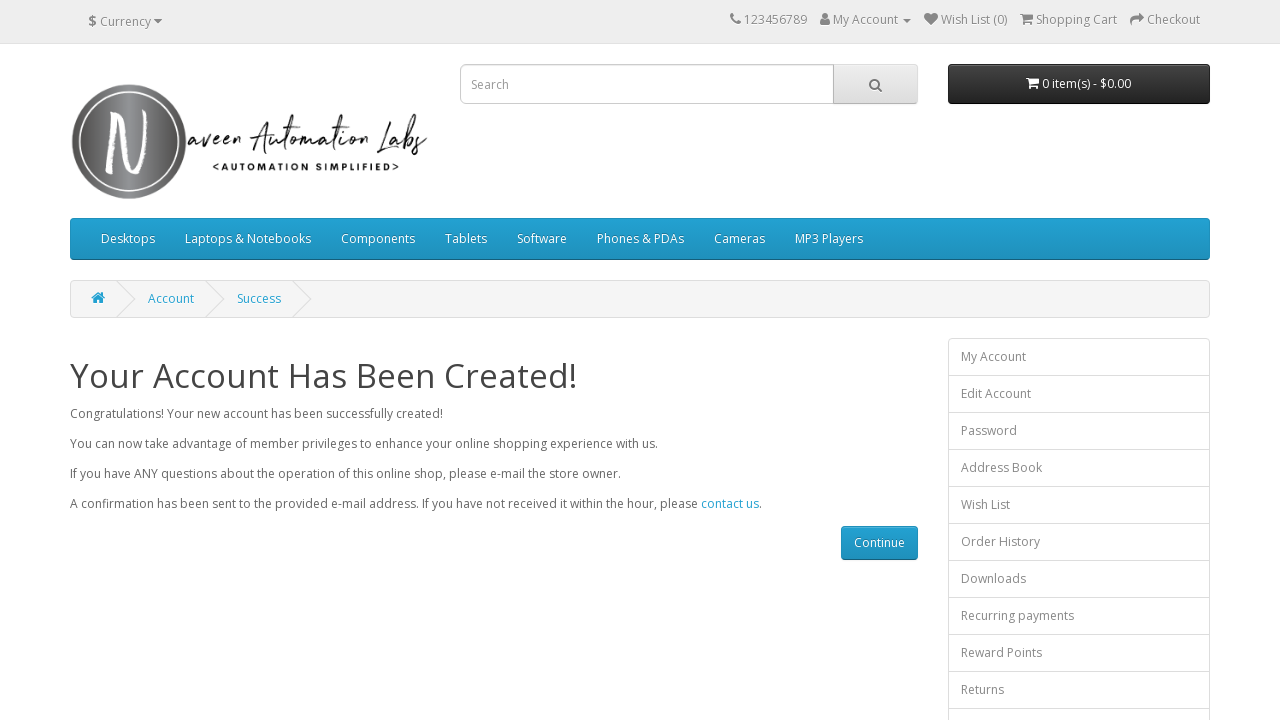

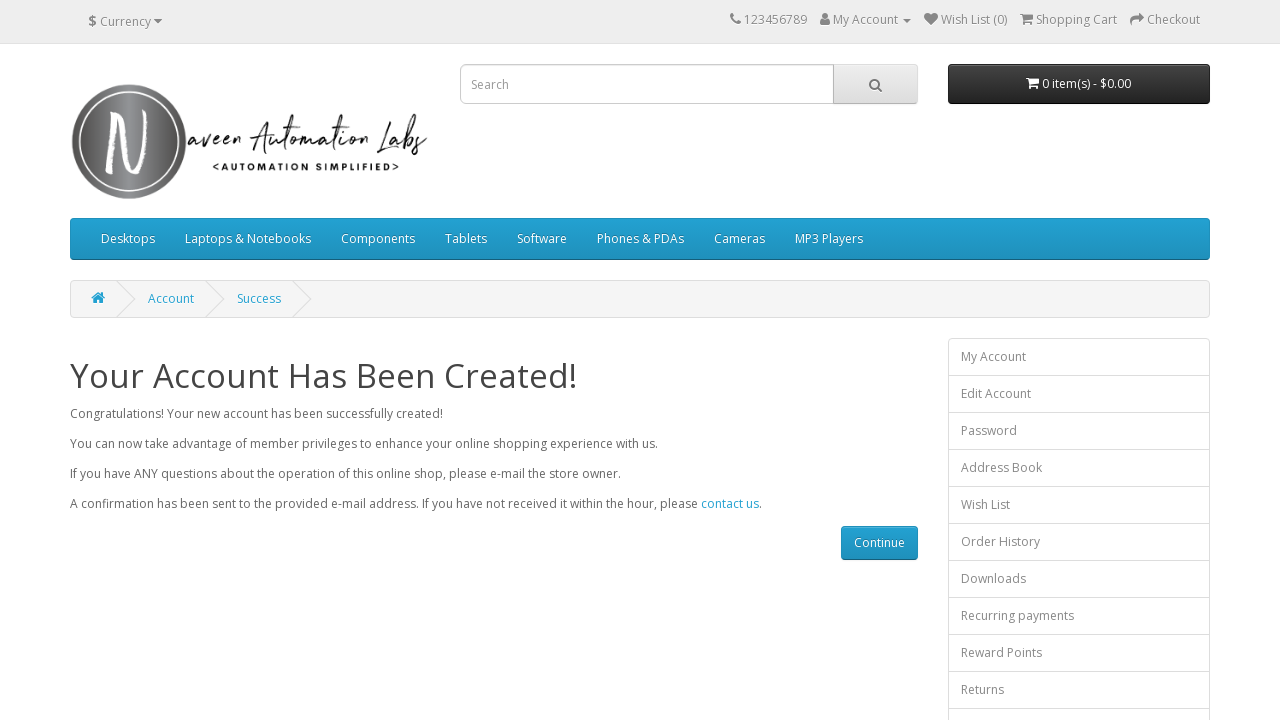